Clicks on Main Item 3 in the navigation menu

Starting URL: https://demoqa.com/menu

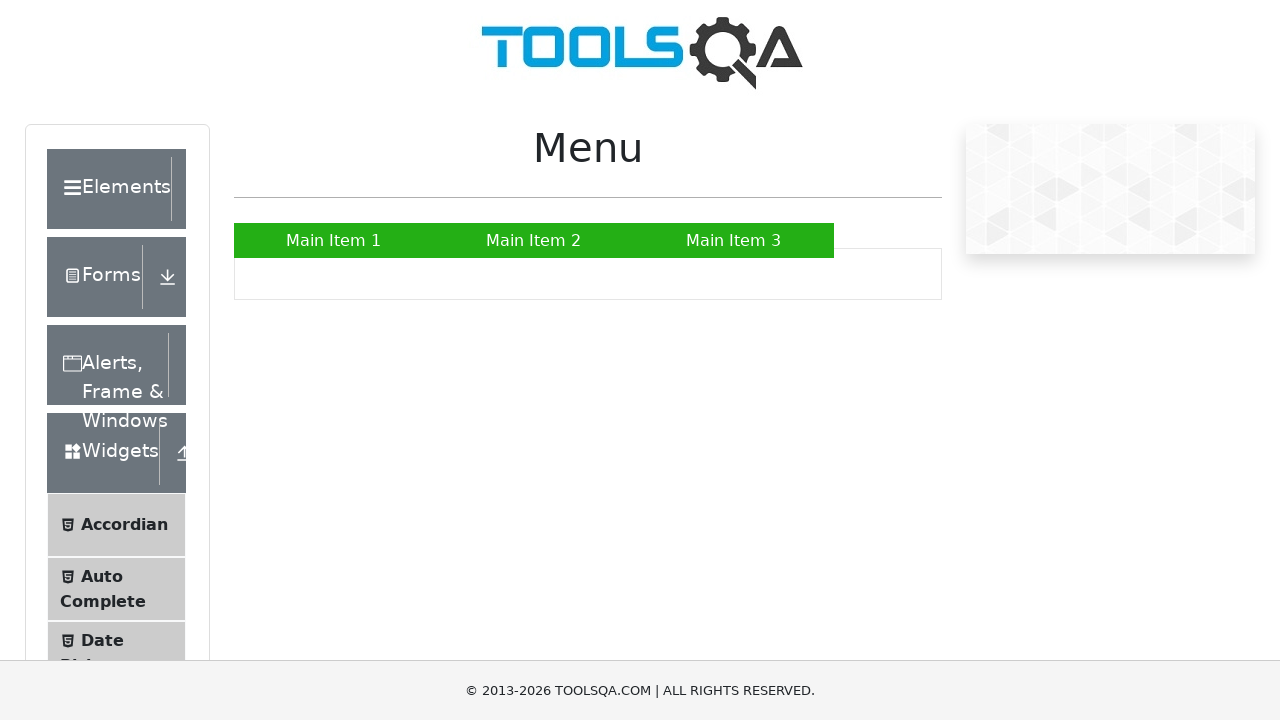

Clicked on Main Item 3 in the navigation menu at (734, 240) on a:has-text('Main Item 3')
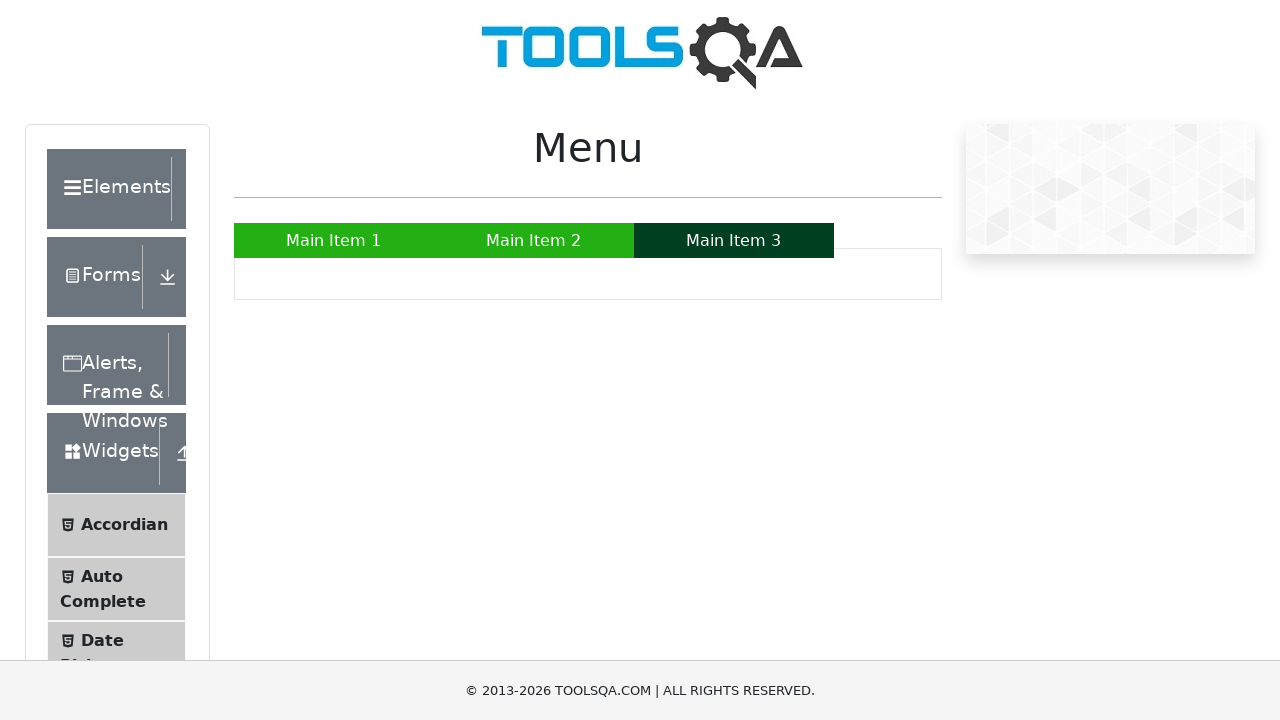

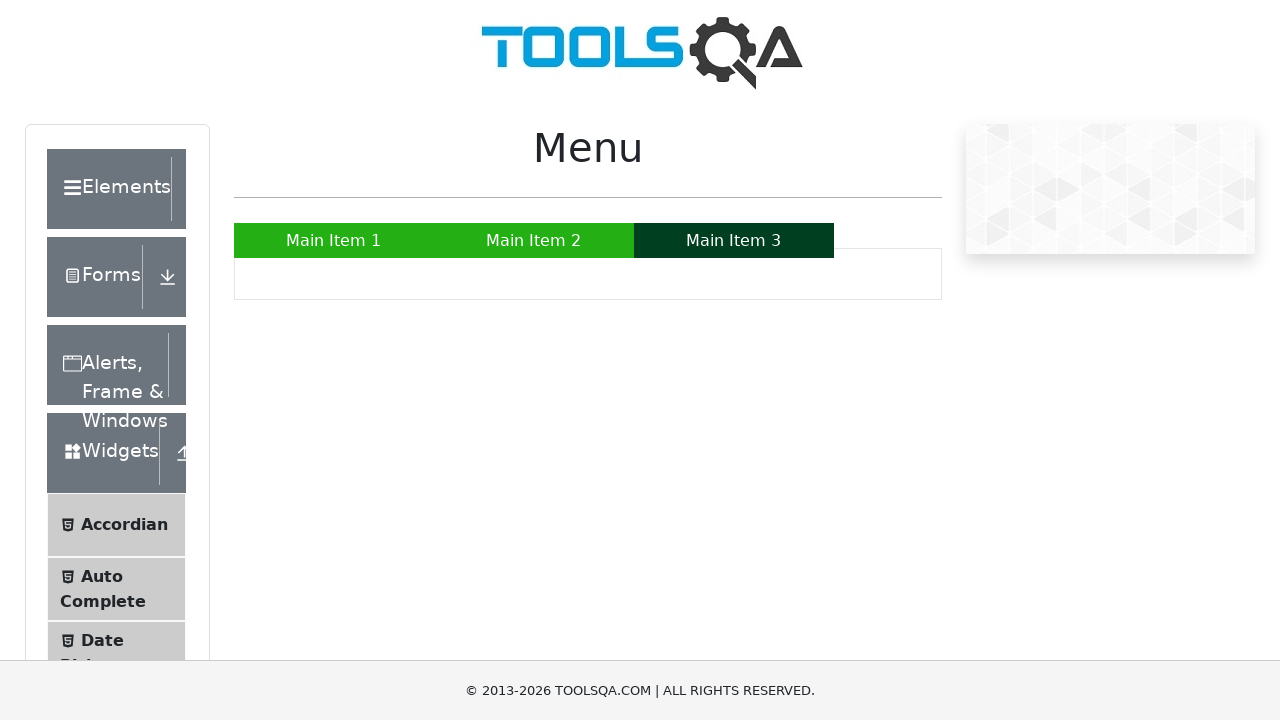